Tests a loading images page by waiting for an award image element to appear and verifying its presence

Starting URL: https://bonigarcia.dev/selenium-webdriver-java/loading-images.html

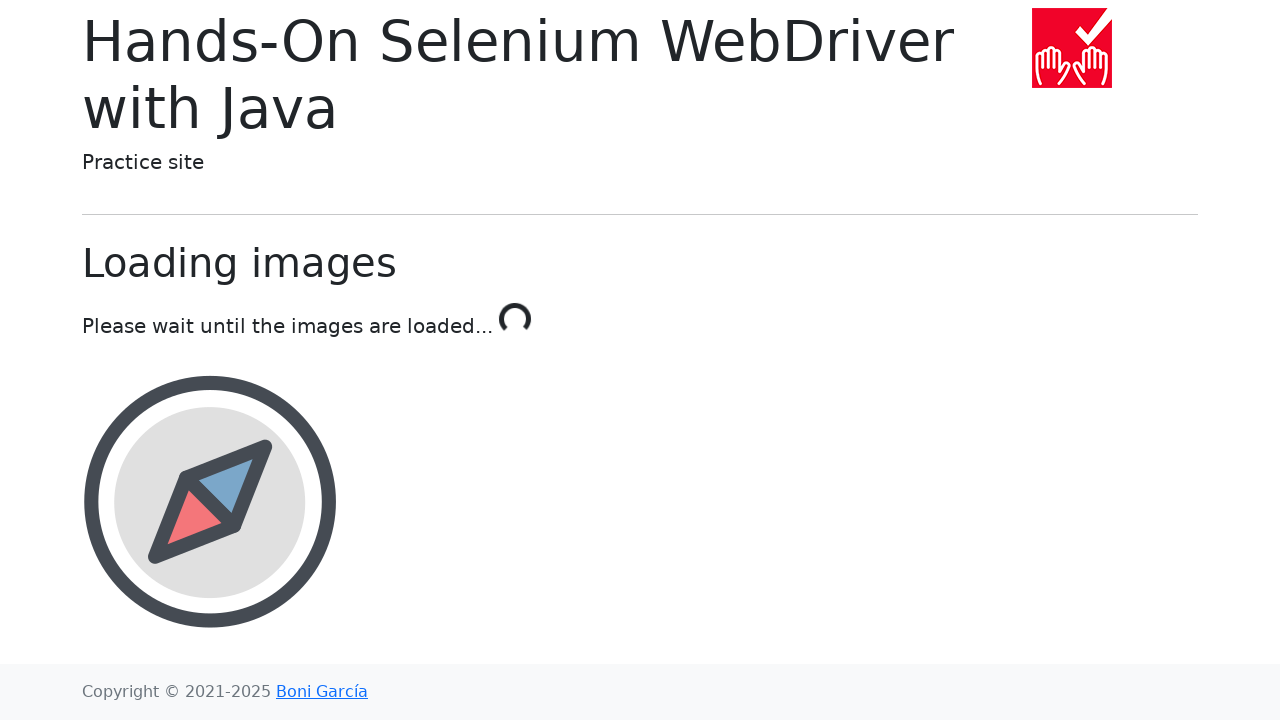

Waited for award image element to appear (timeout: 10000ms)
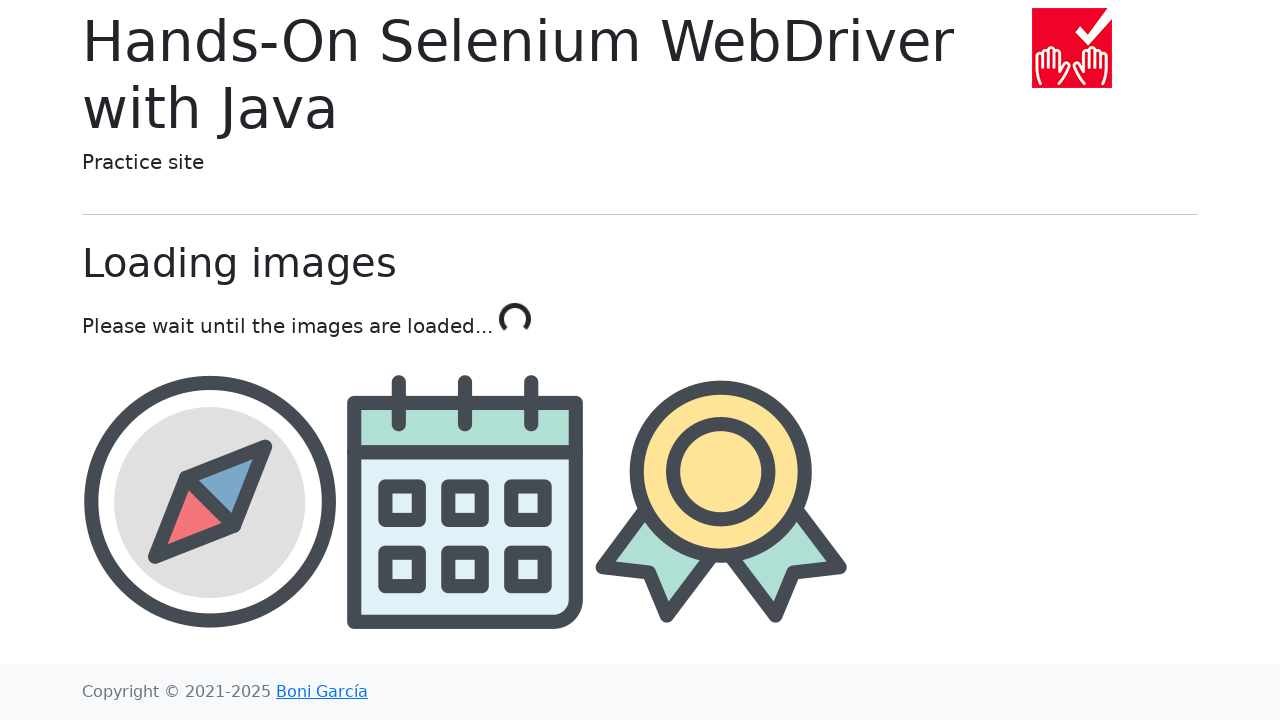

Located the award element
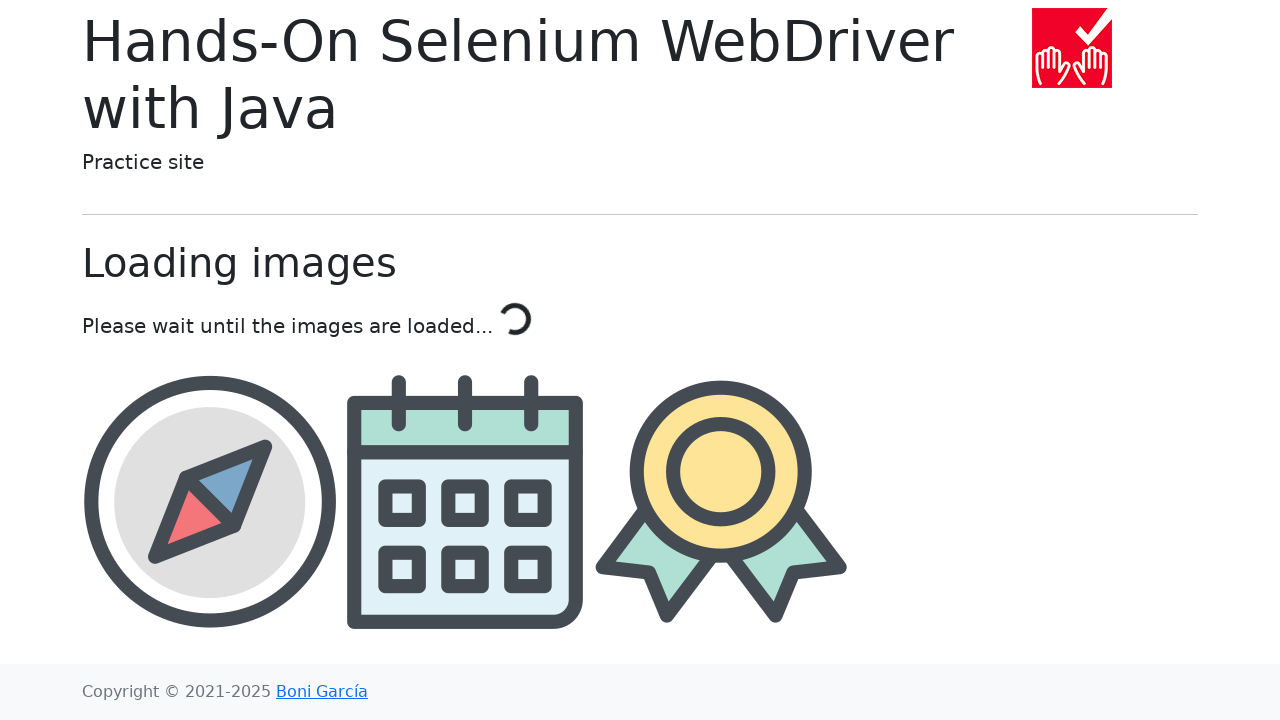

Verified award element is visible
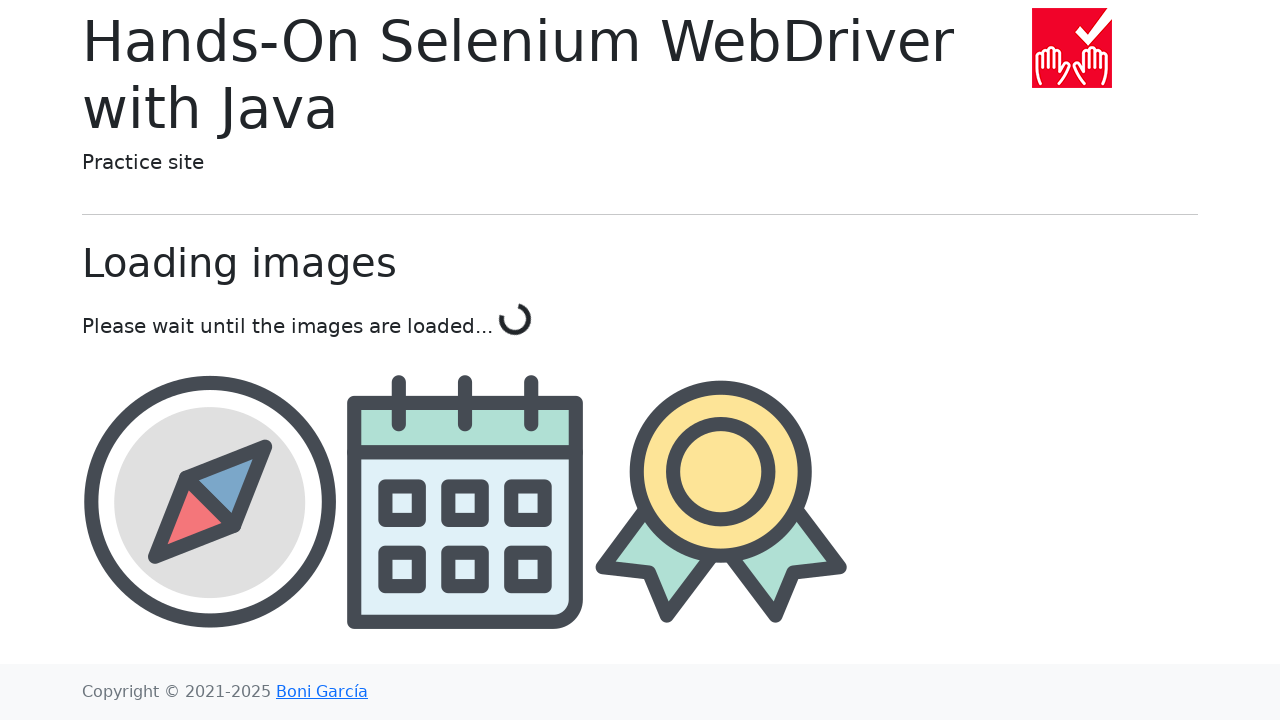

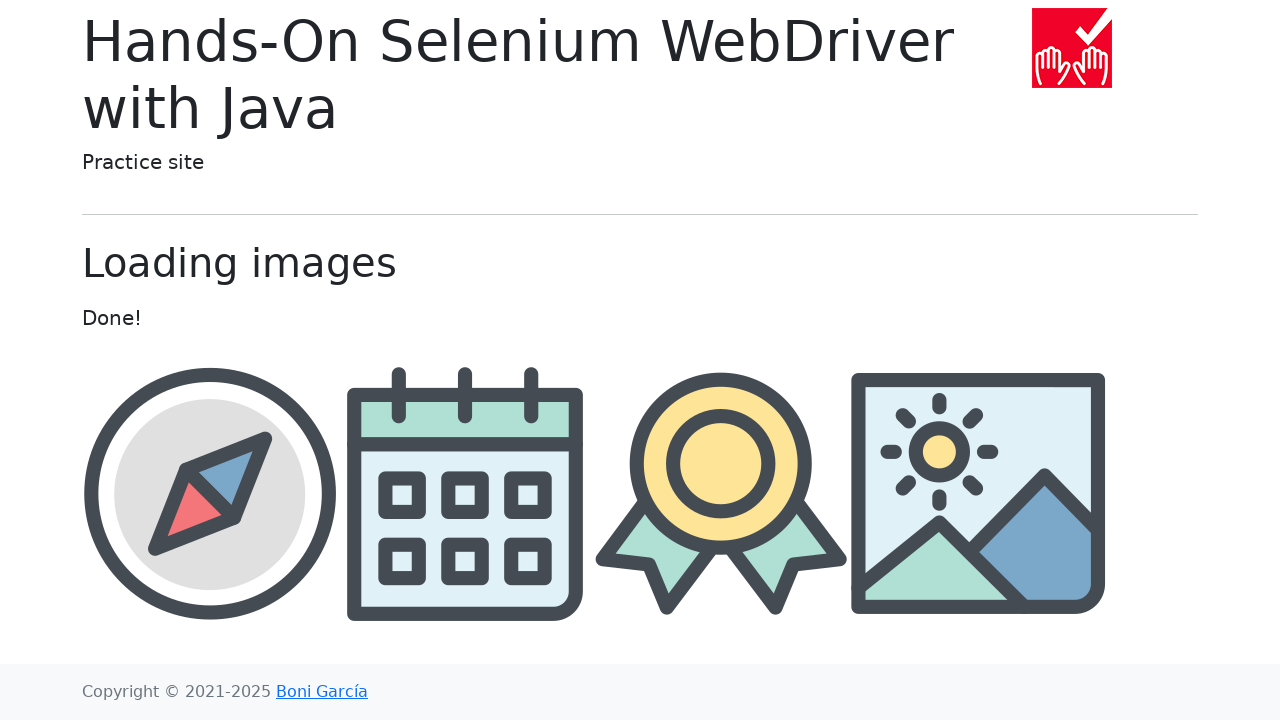